Tests registration form validation by attempting to submit with invalid data first, then correcting each field and resubmitting

Starting URL: https://erikdark.github.io/QA_DIPLOM/

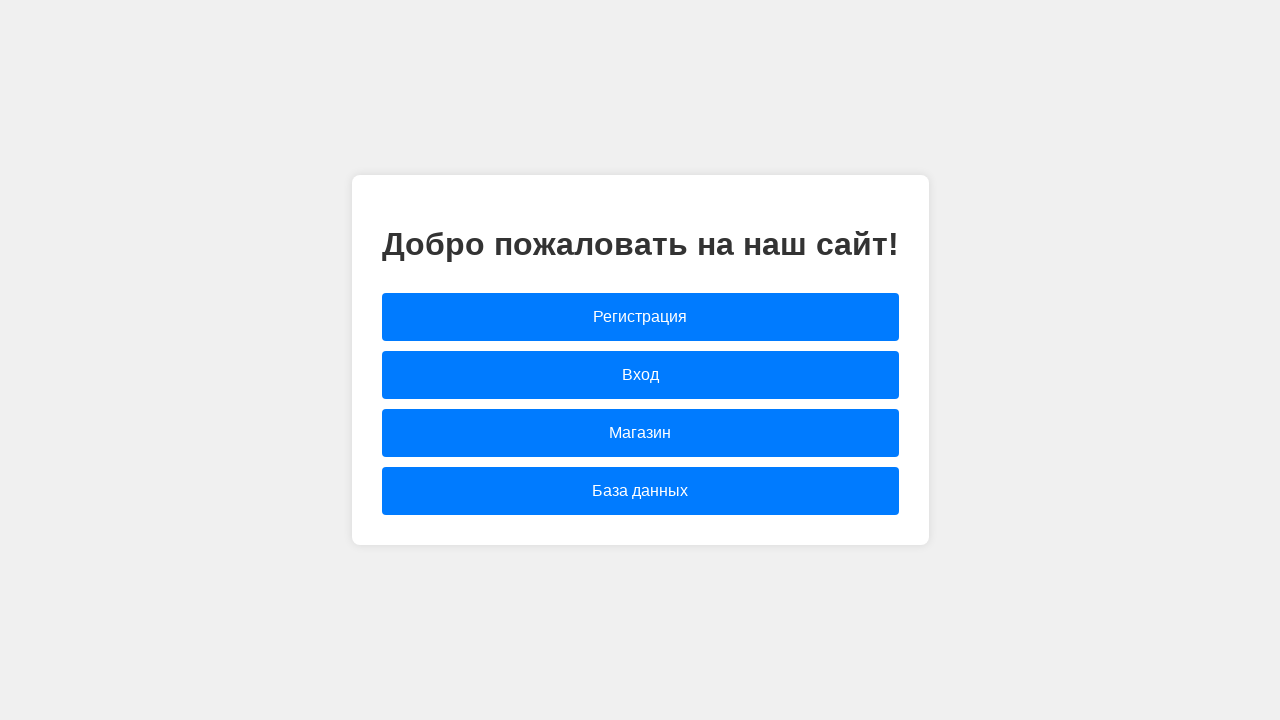

Clicked registration link at (640, 317) on text=Регистрация
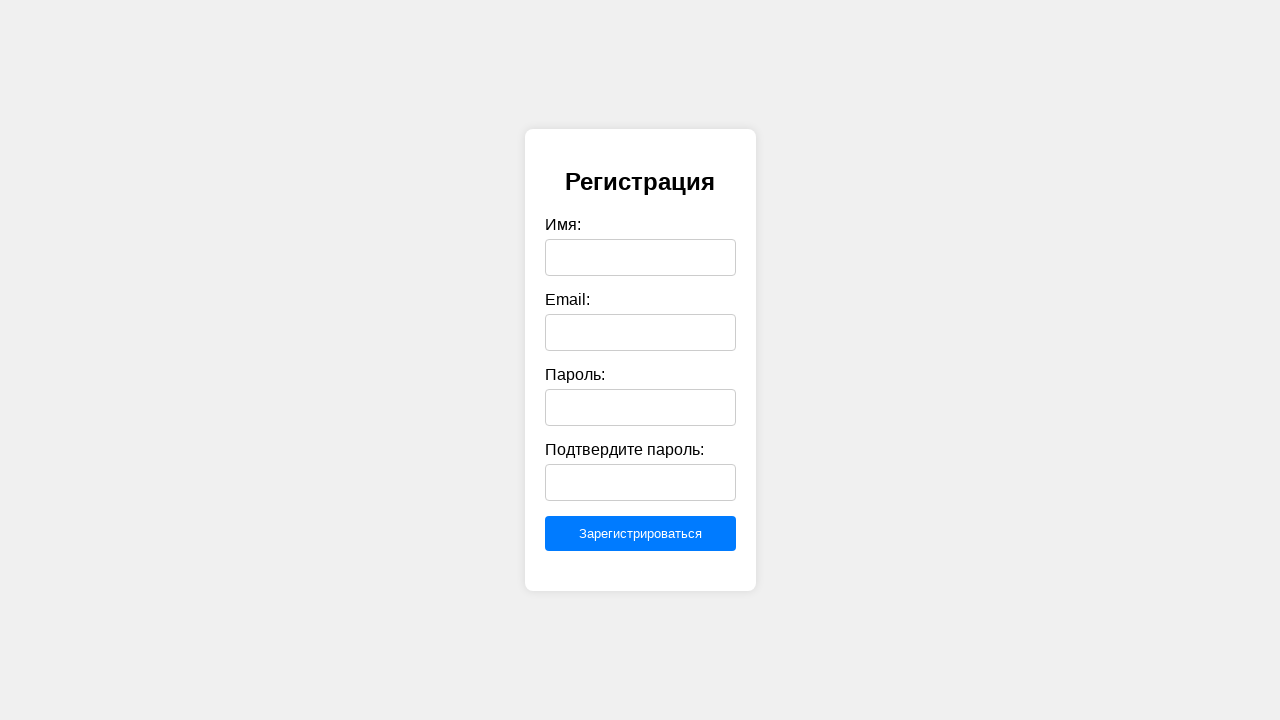

Registration form loaded - name field visible
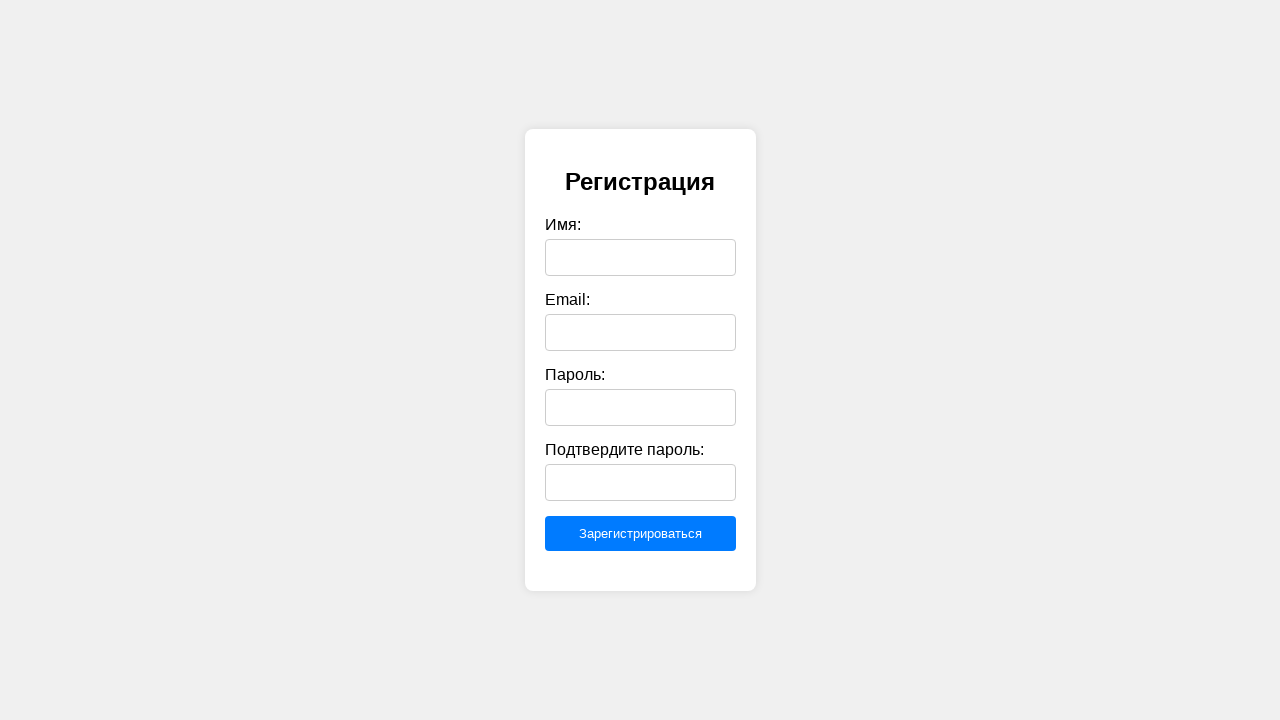

Filled email field with invalid data (no @ symbol) on #email
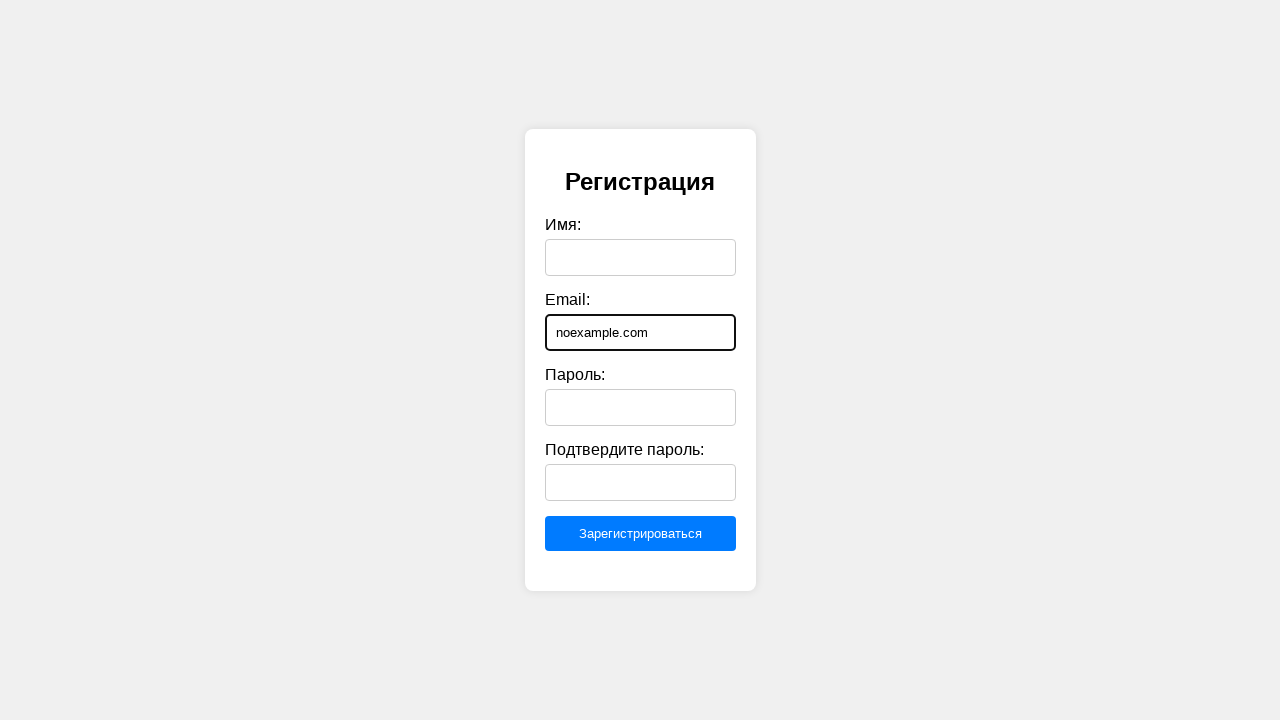

Filled name field with invalid characters on #name
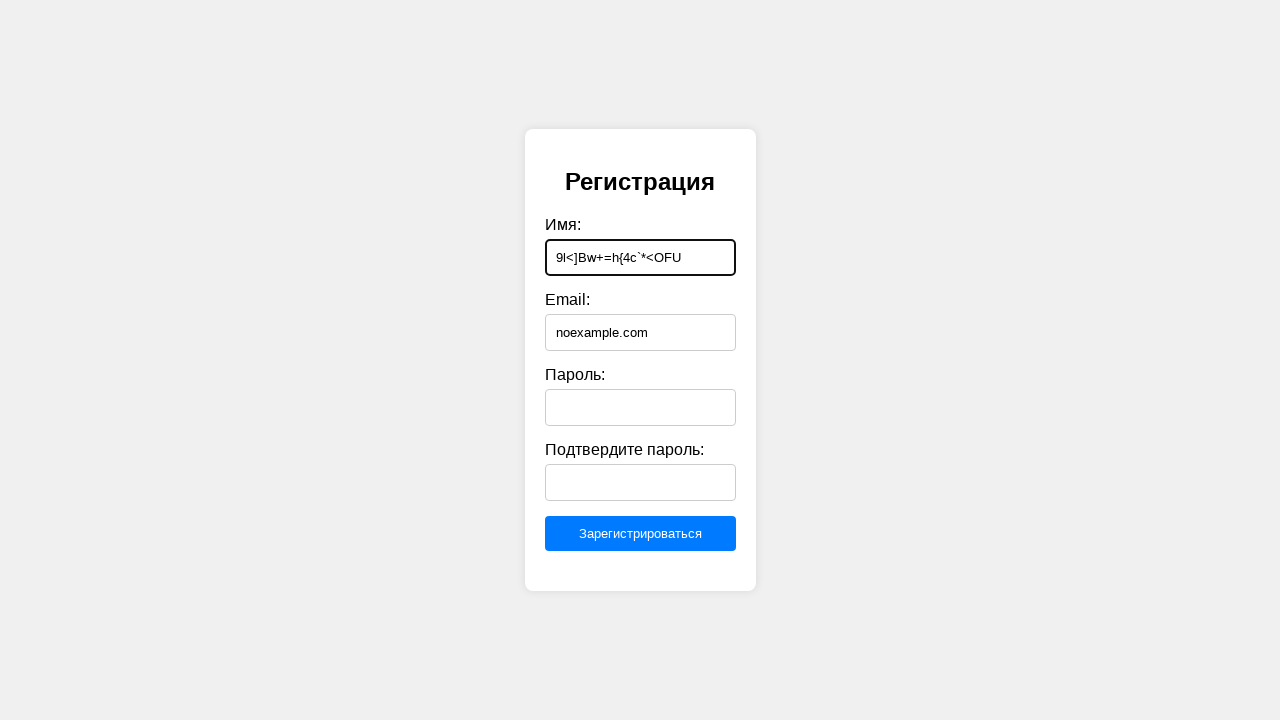

Filled password field with weak password on #password
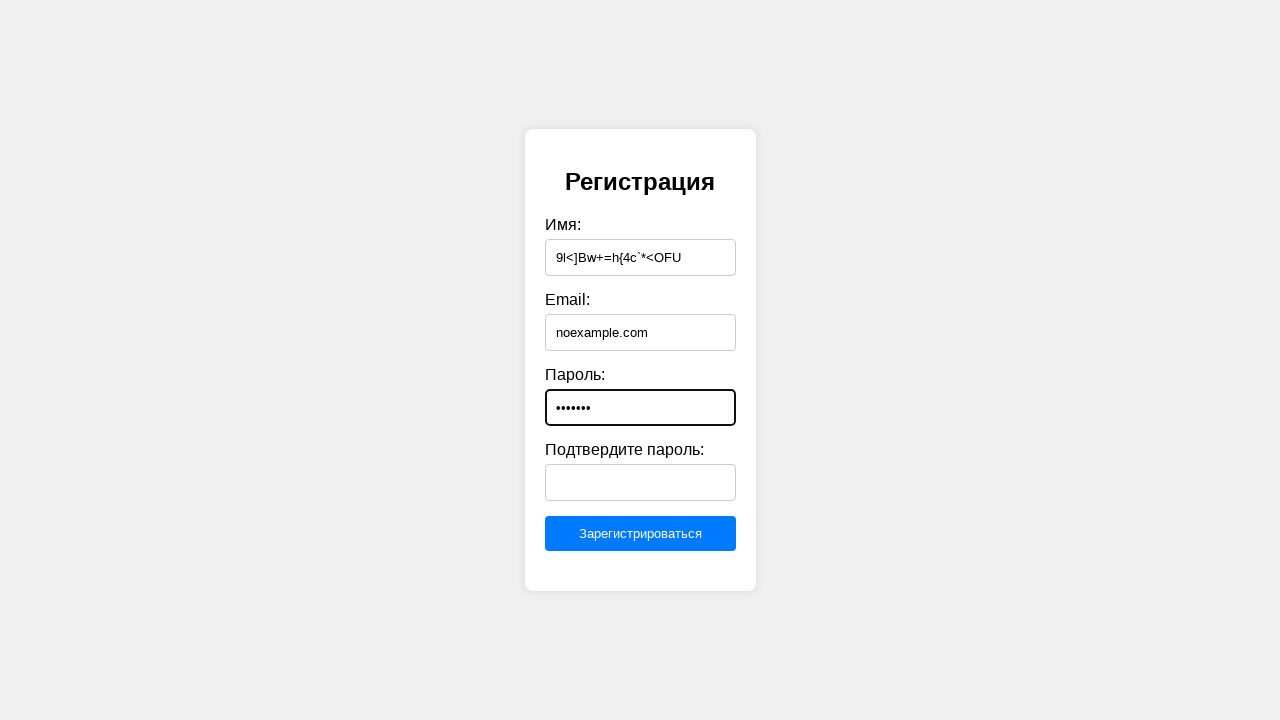

Filled password confirmation field with non-matching password on #confirmPassword
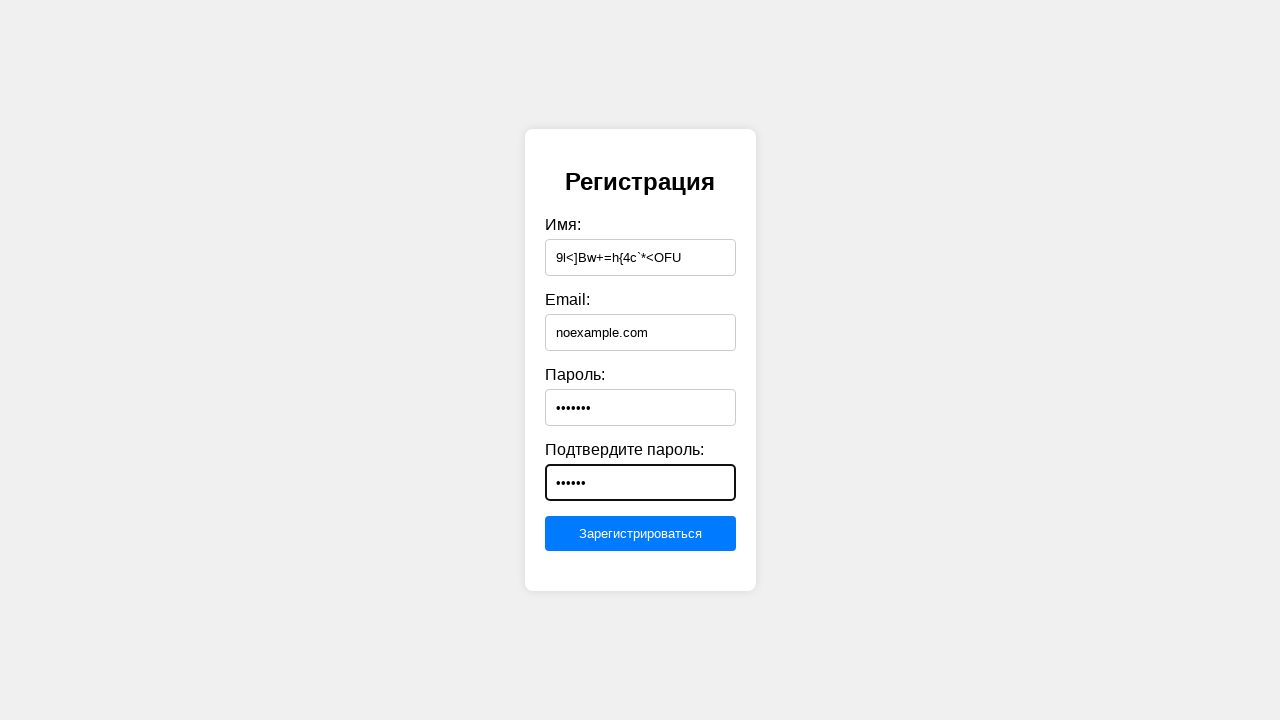

Attempted to submit form with all invalid data at (640, 534) on button[type='submit']
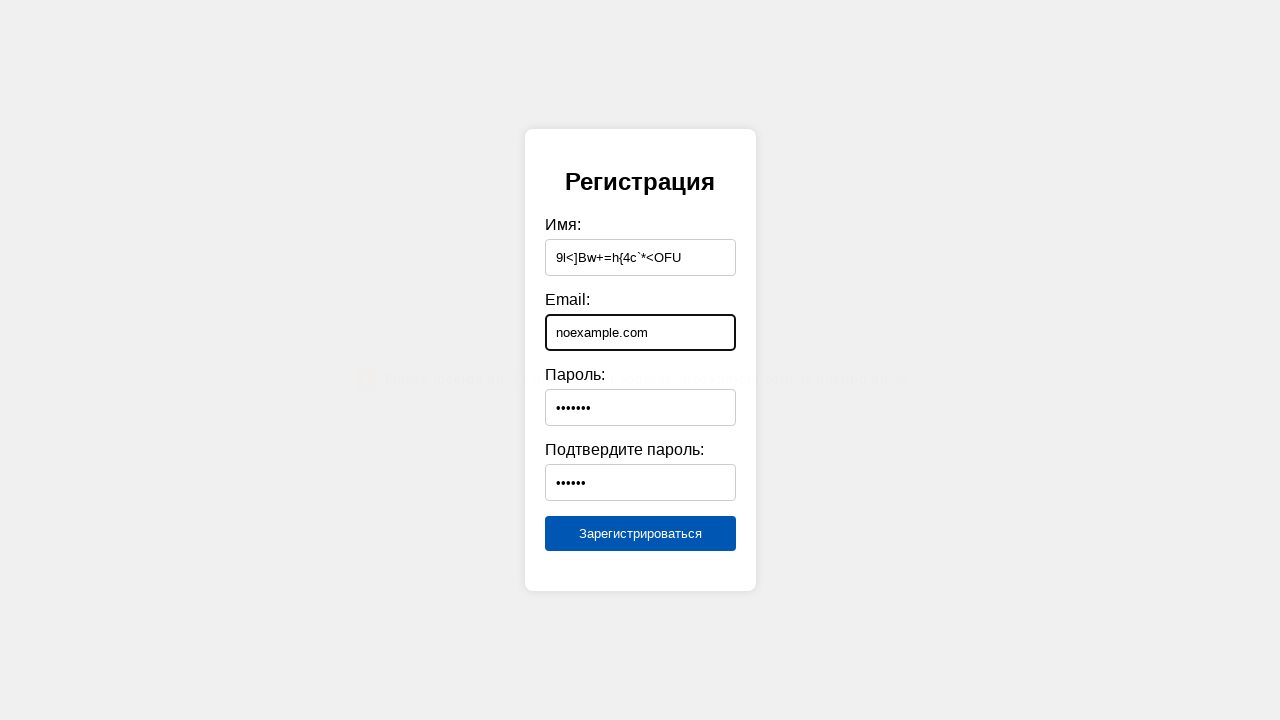

Waited for validation response
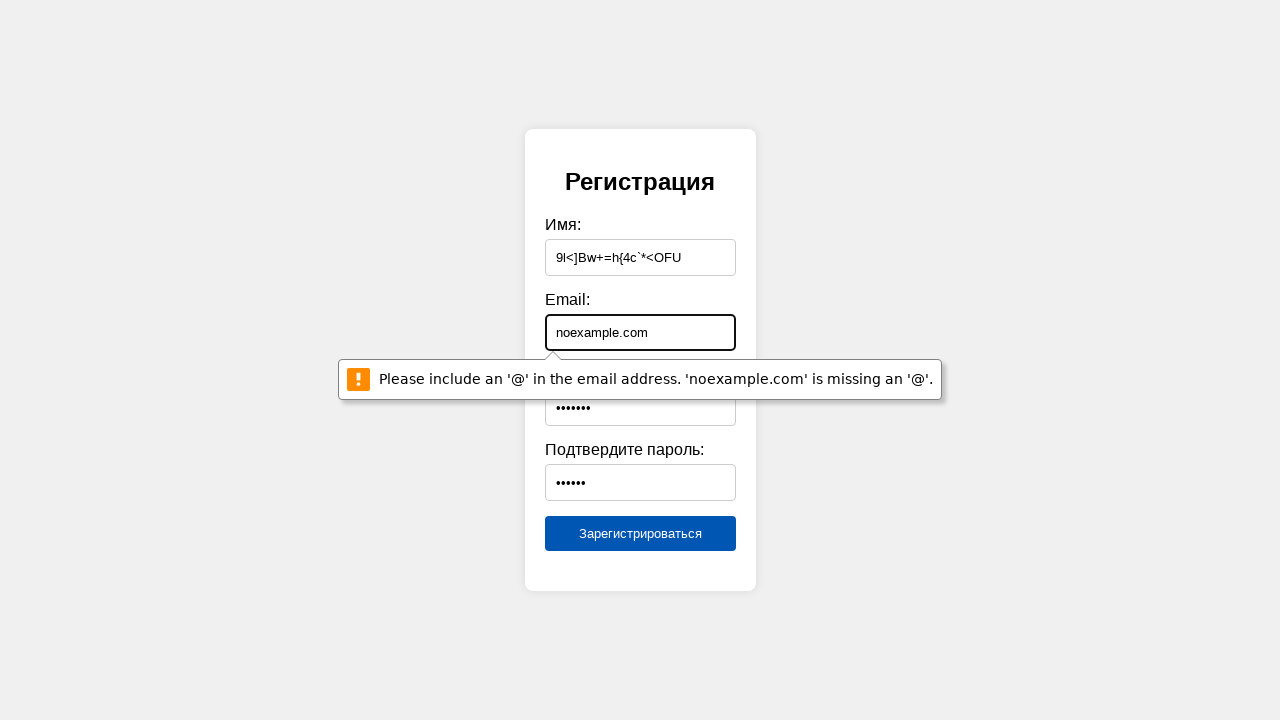

Cleared email field on #email
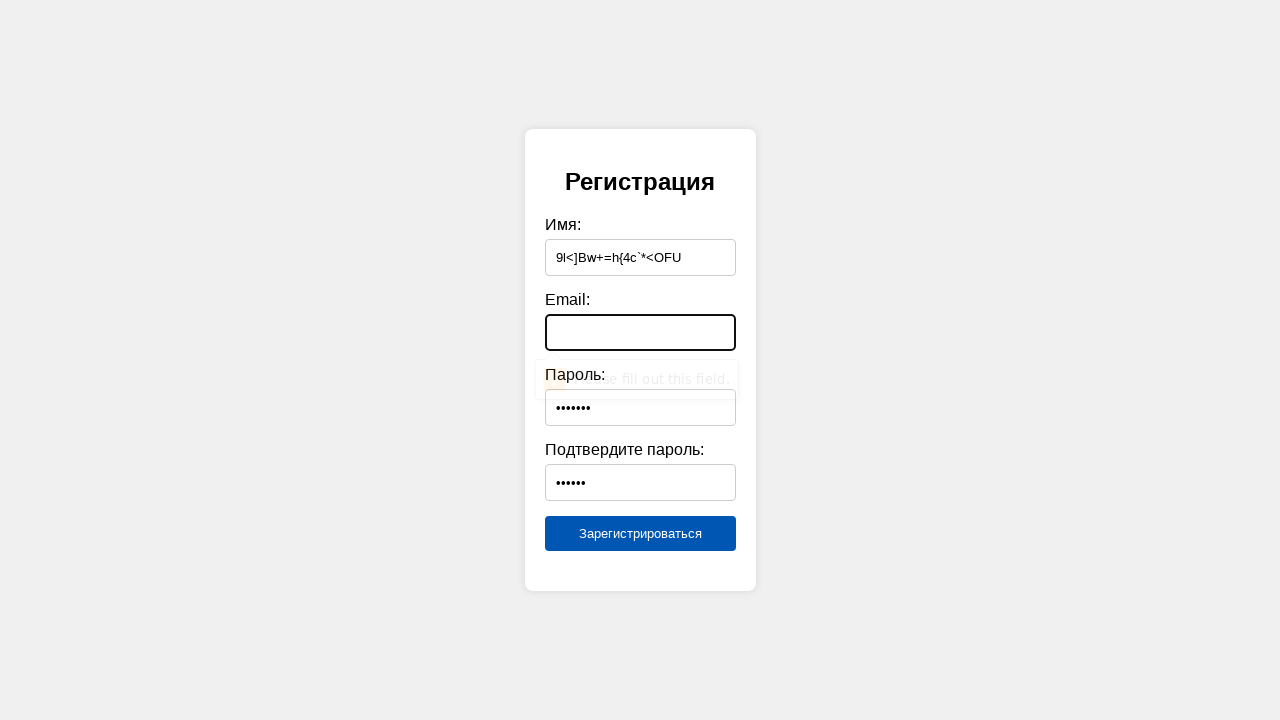

Filled email field with valid email address on #email
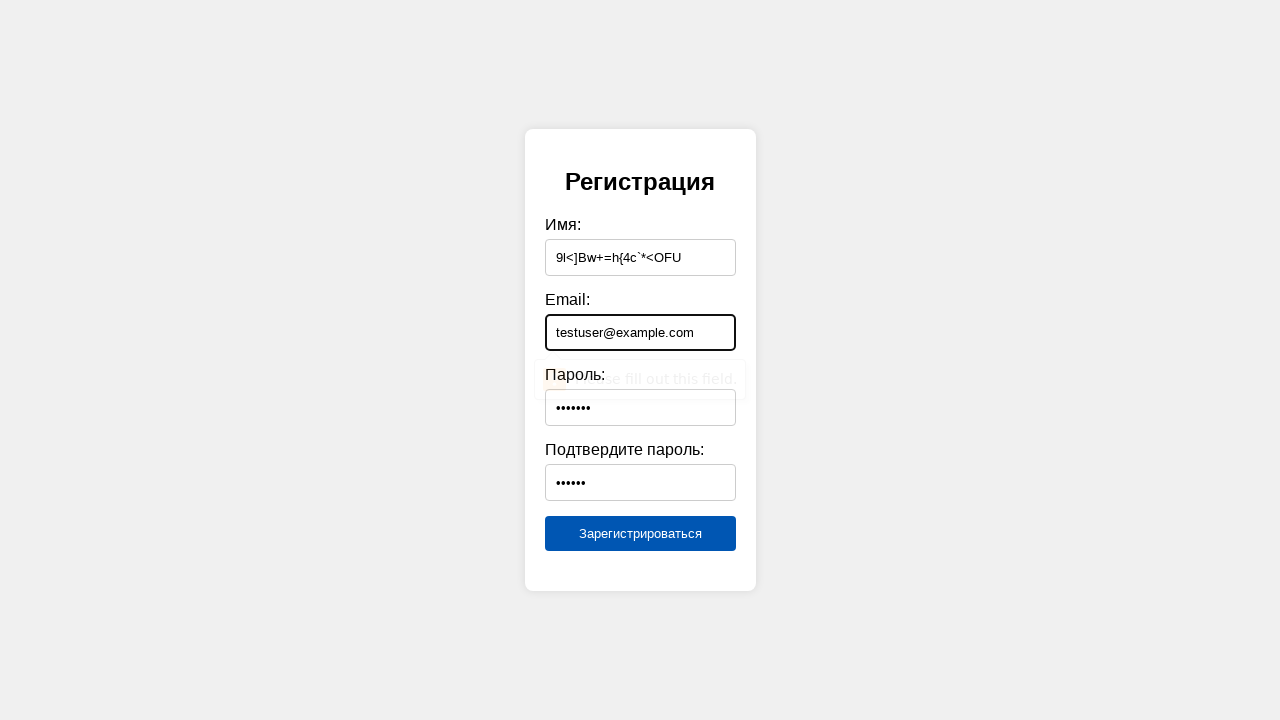

Attempted to submit form with valid email at (640, 534) on button[type='submit']
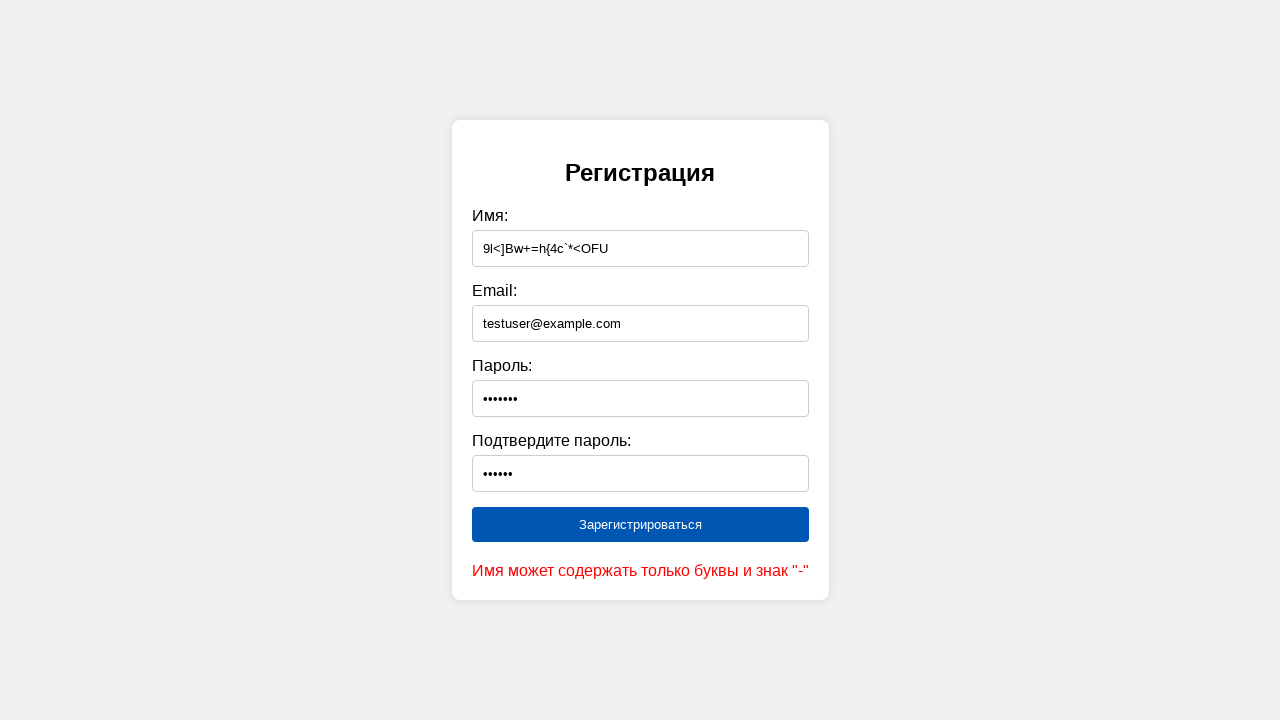

Cleared name field on #name
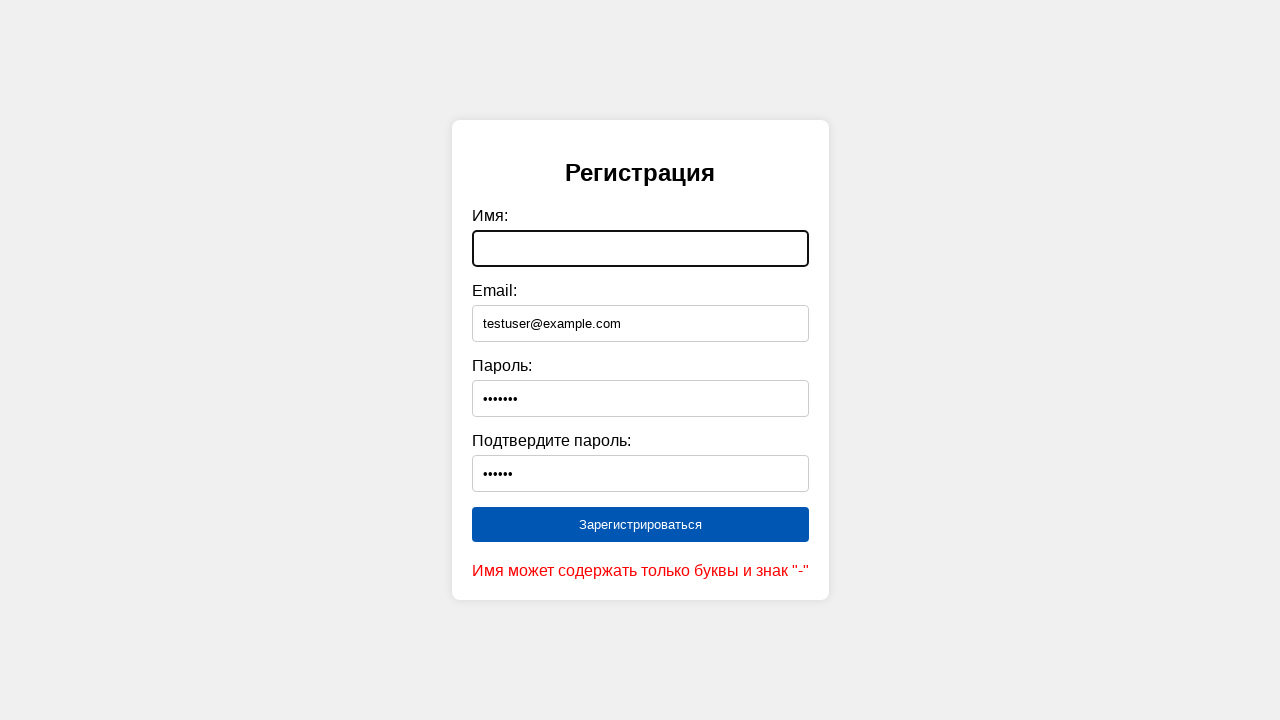

Filled name field with valid name on #name
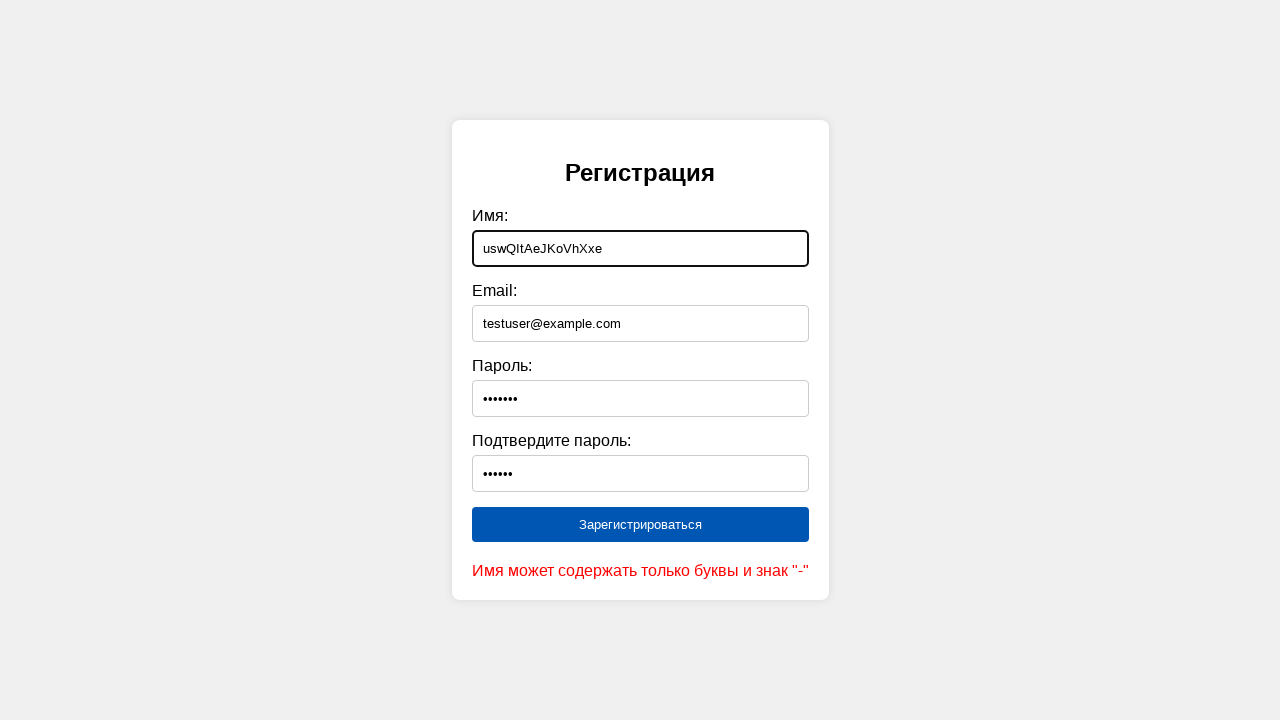

Attempted to submit form with valid email and name at (640, 525) on button[type='submit']
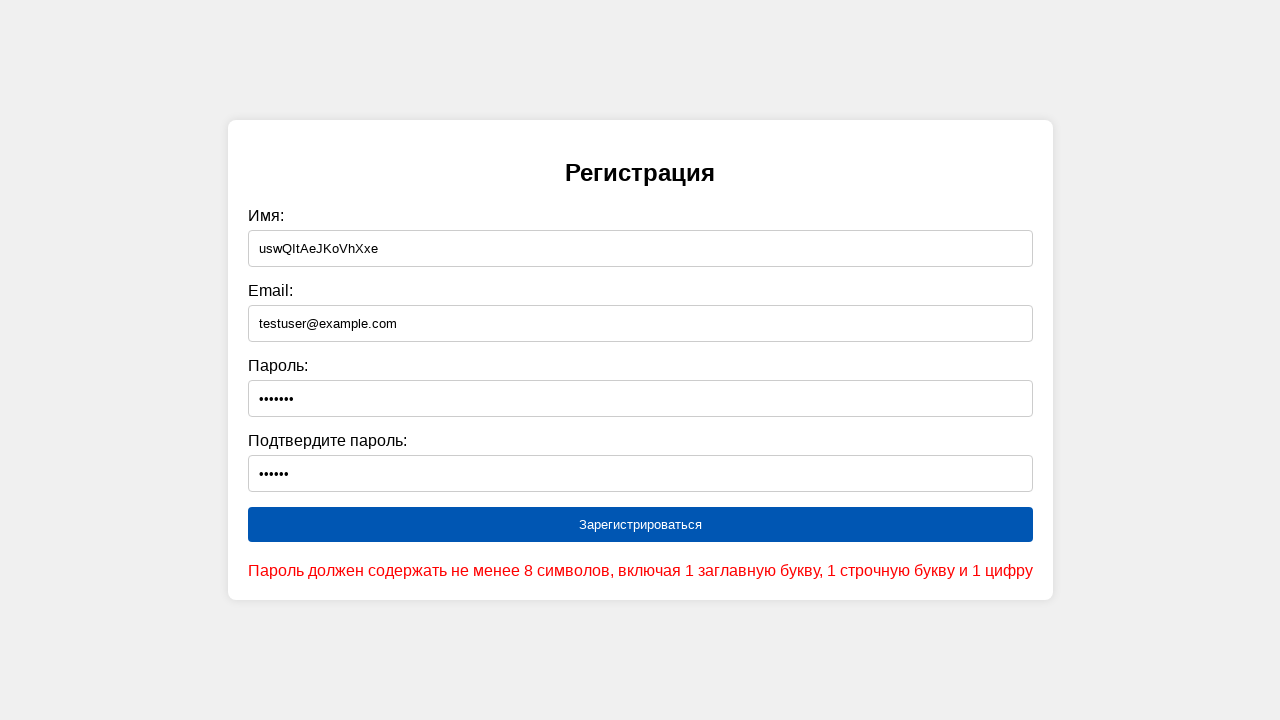

Cleared password field on #password
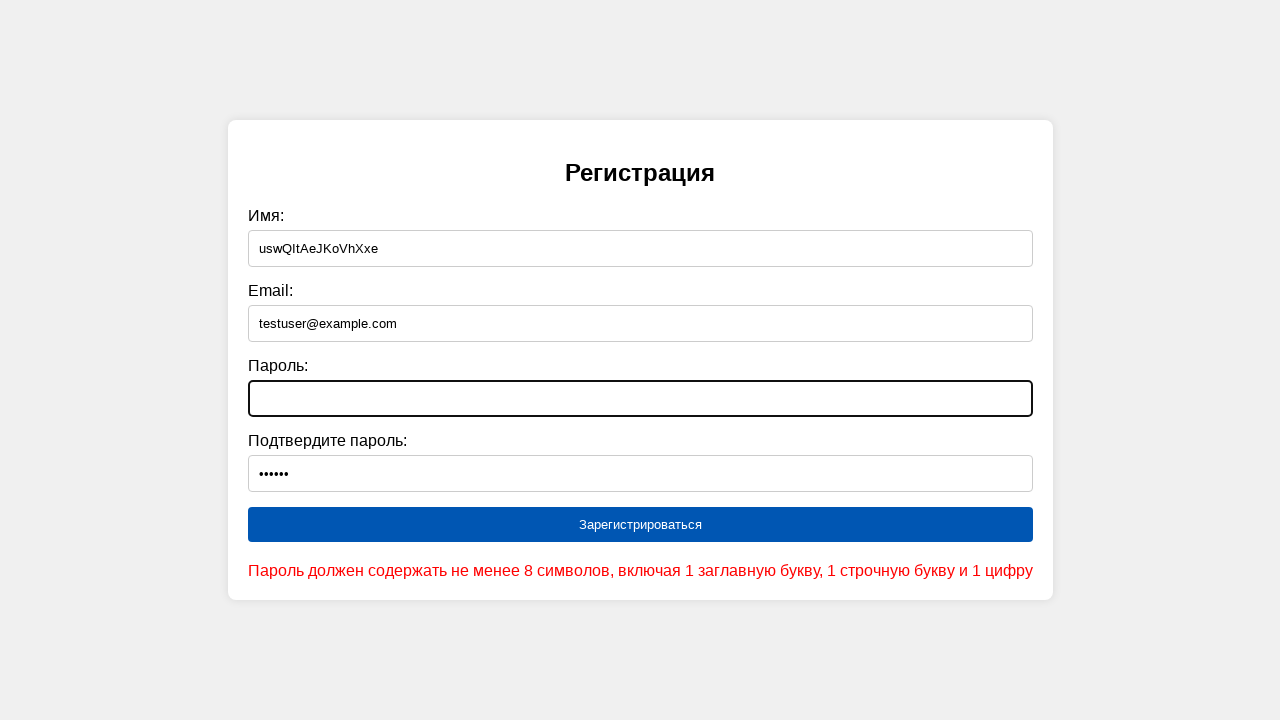

Filled password field with strong password on #password
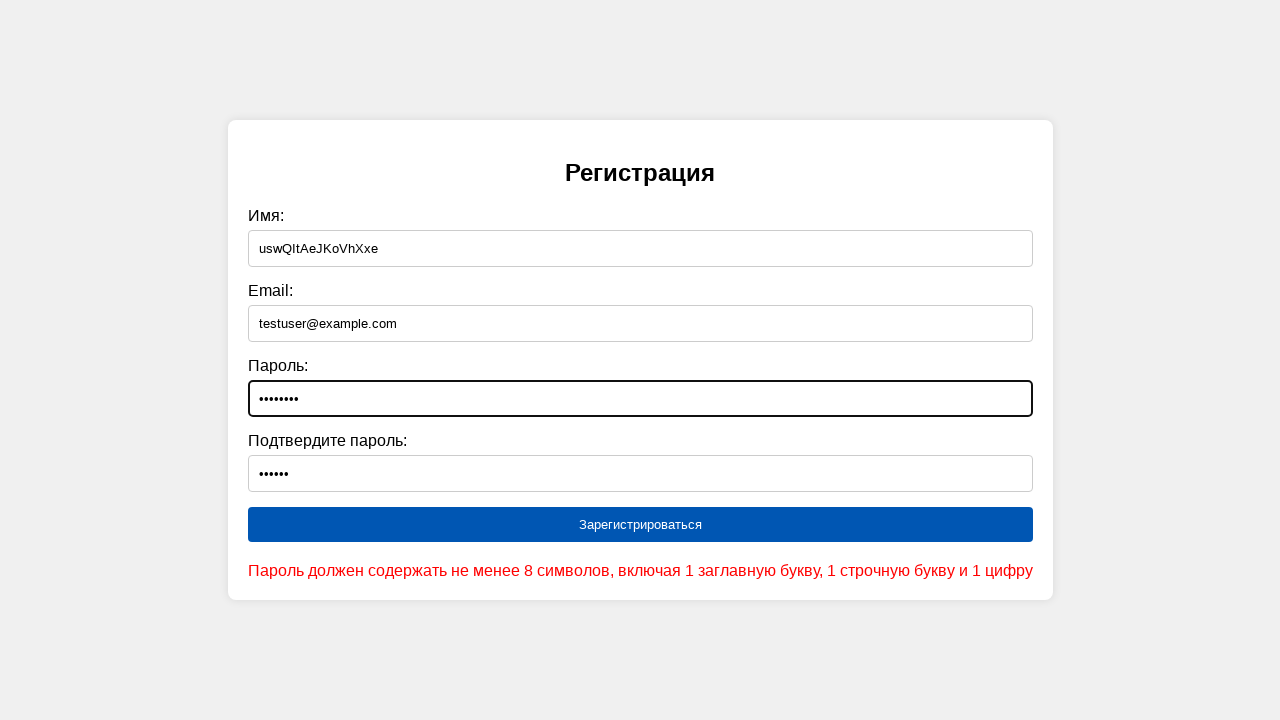

Attempted to submit form with valid password at (640, 525) on button[type='submit']
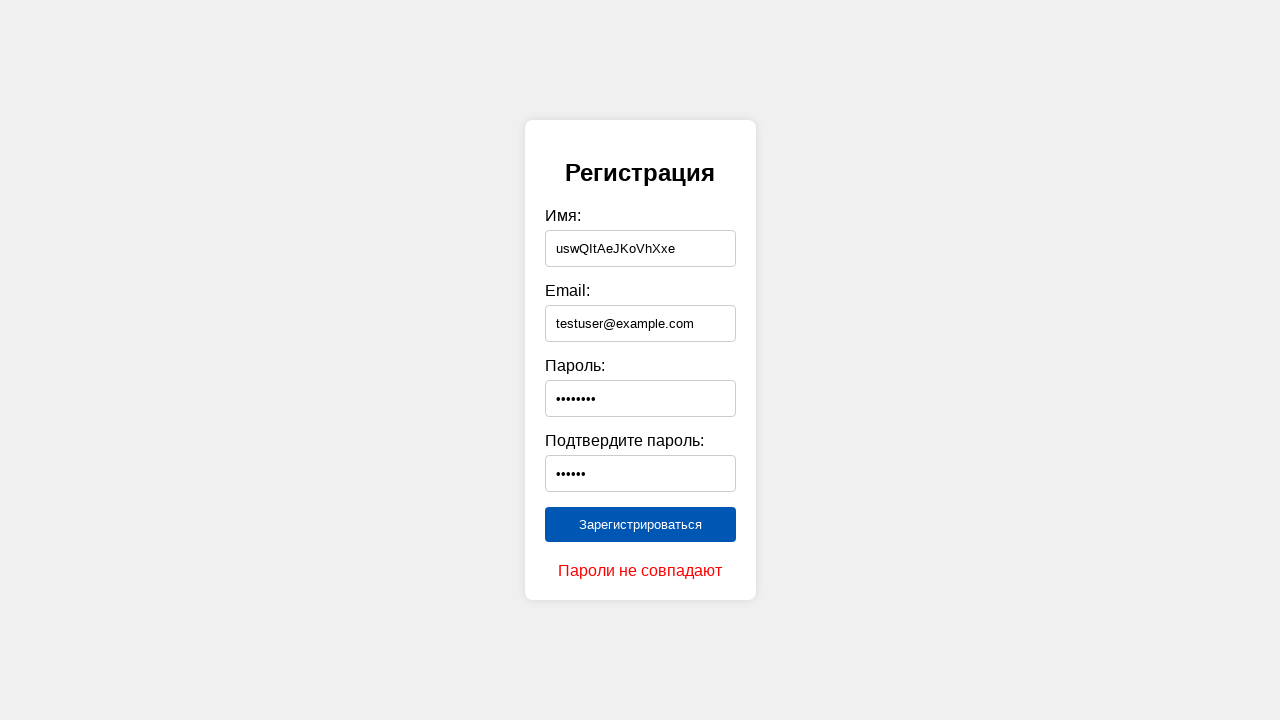

Cleared password confirmation field on #confirmPassword
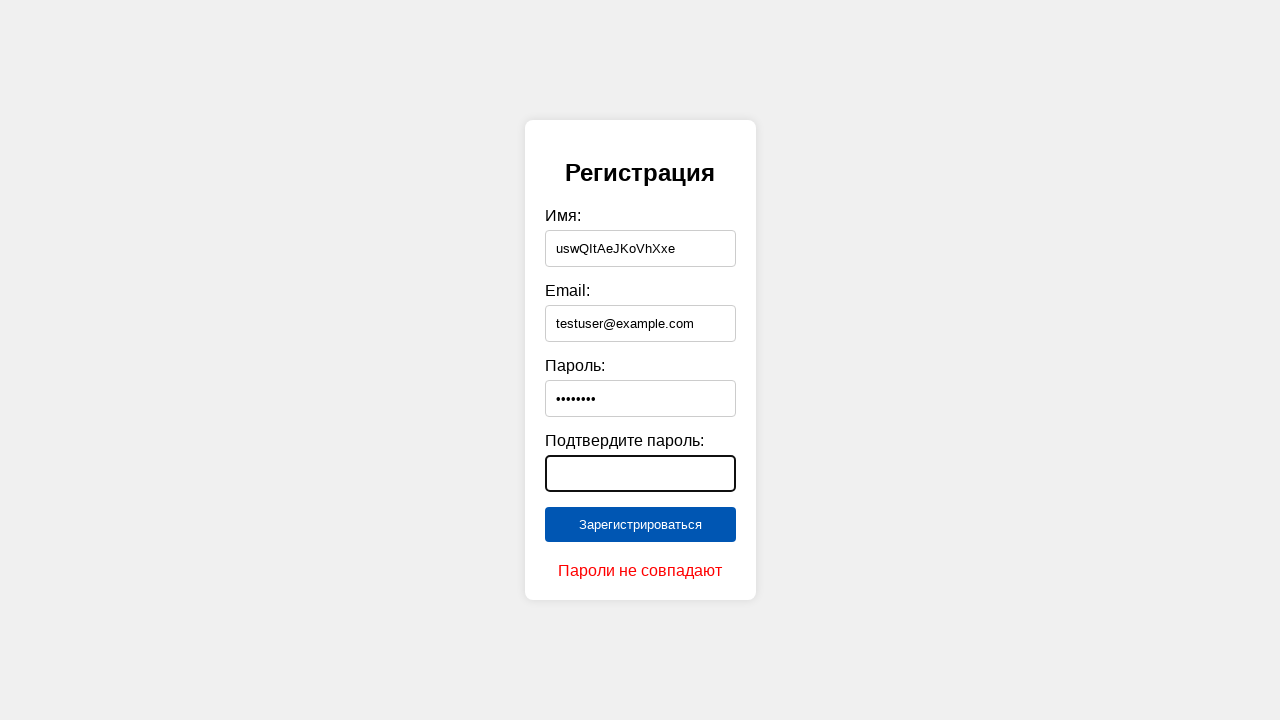

Filled password confirmation field with matching password on #confirmPassword
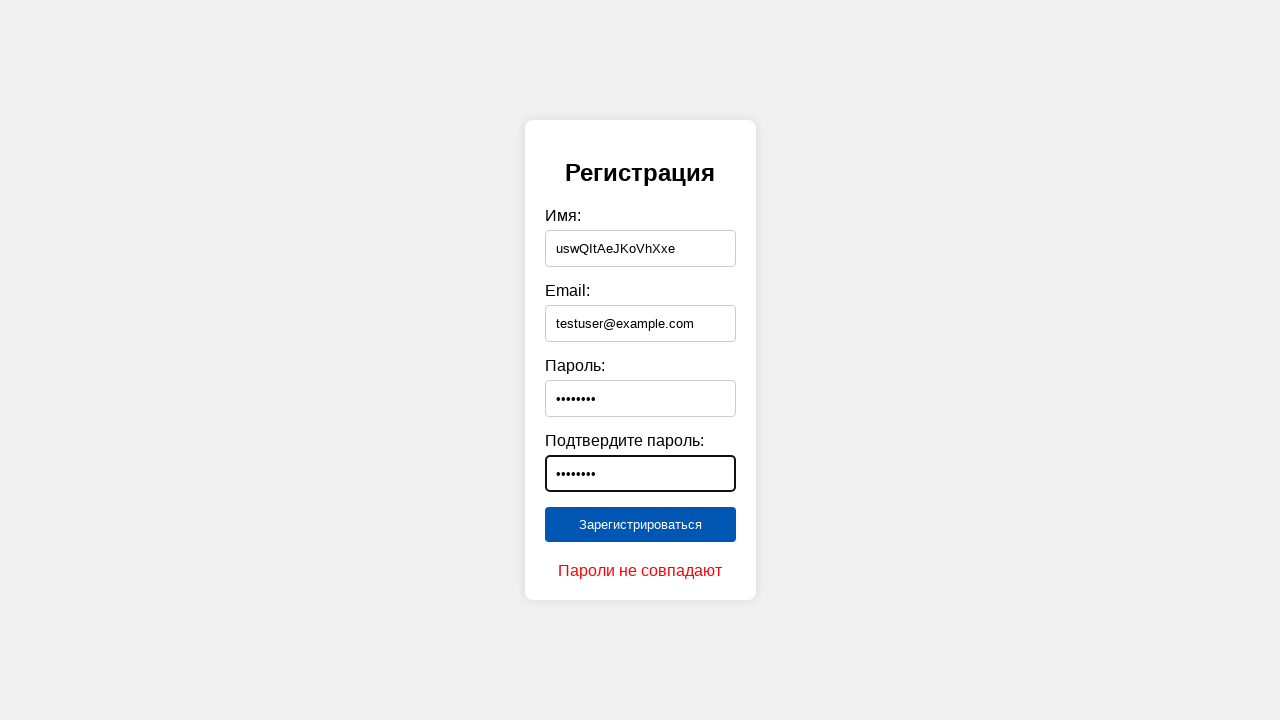

Final submission with all valid form data at (640, 525) on button[type='submit']
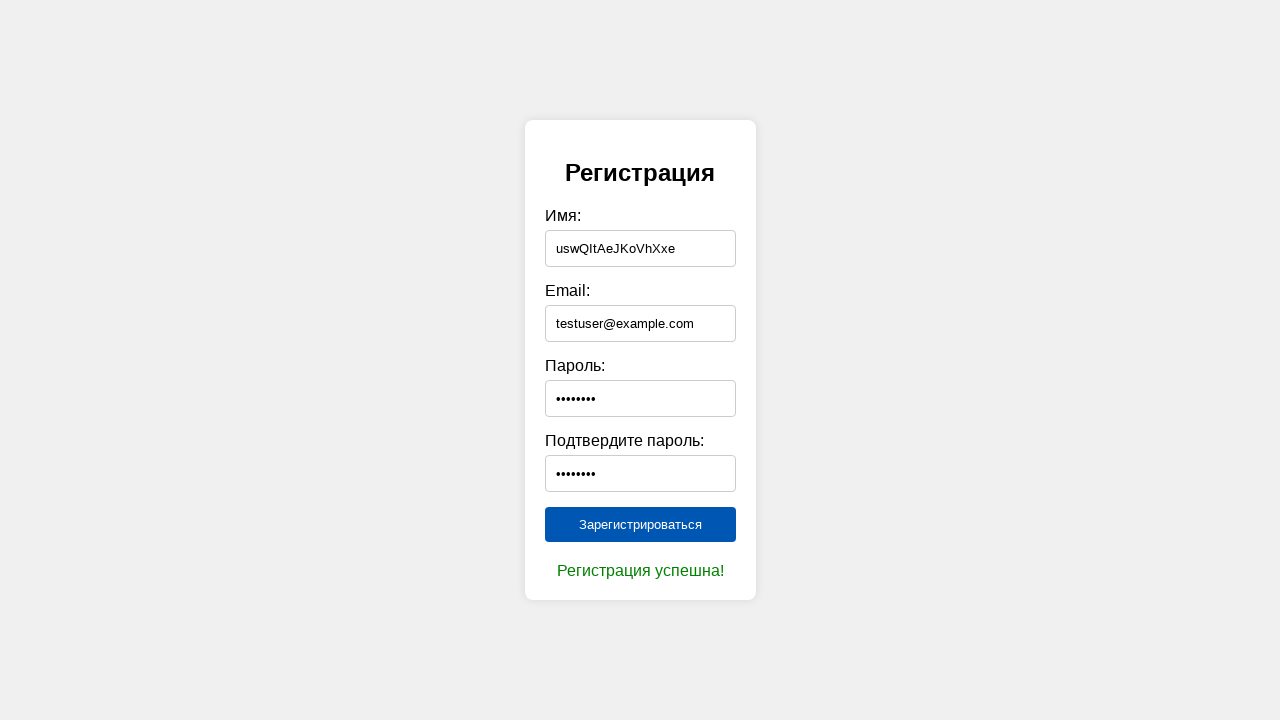

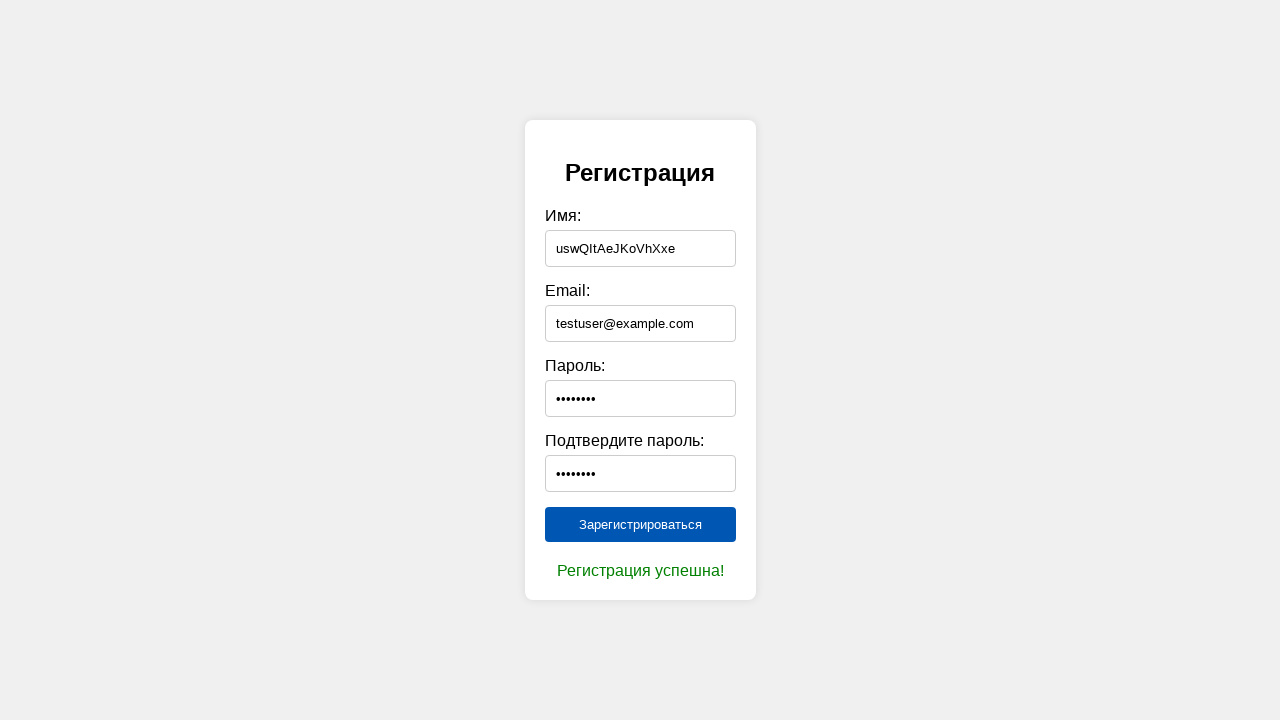